Tests form submission by filling out first name, last name, email, mobile number, and company fields, then submitting the form and handling the alert dialog

Starting URL: http://only-testing-blog.blogspot.in/2014/05/form.html

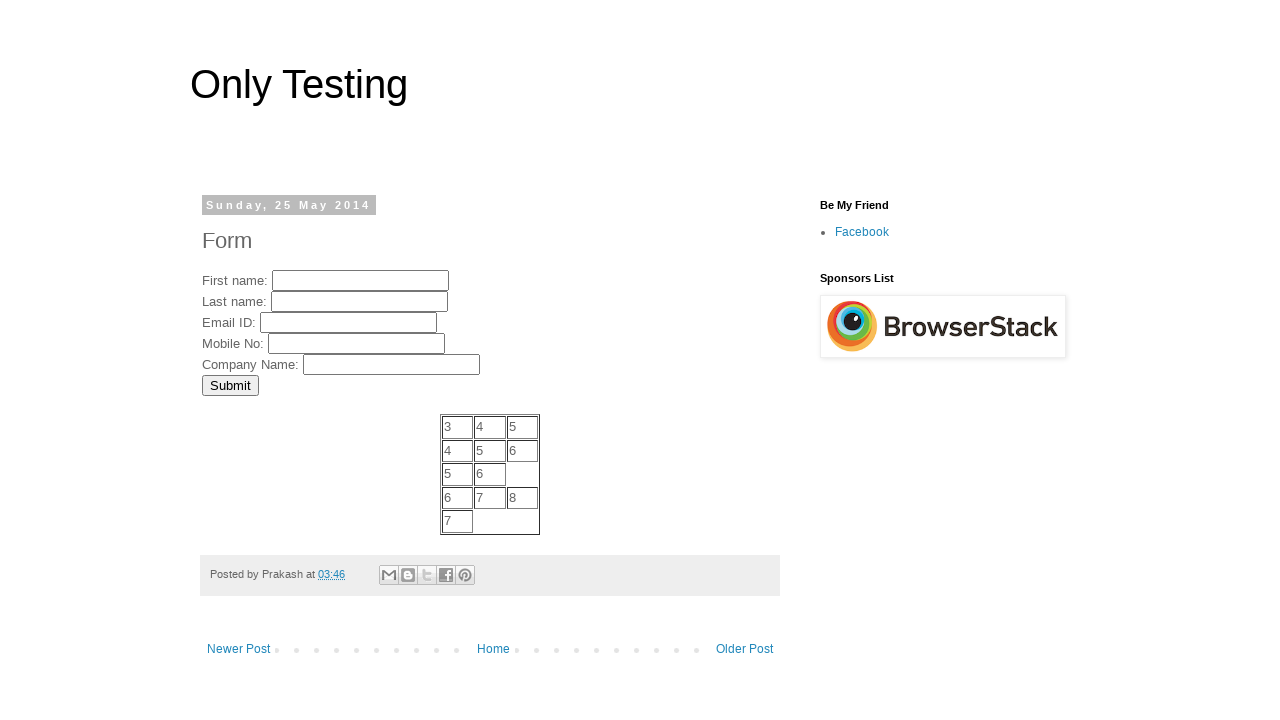

Filled first name field with 'Robert' on input[name='FirstName']
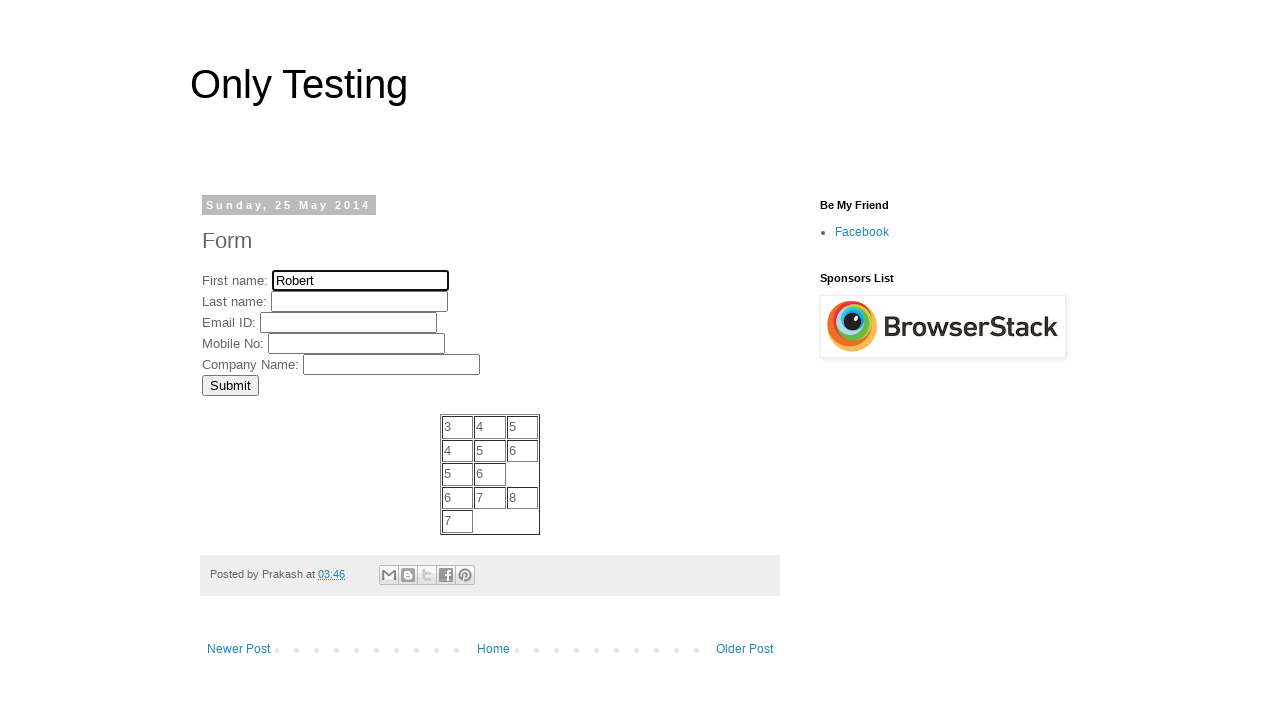

Filled last name field with 'Johnson' on input[name='LastName']
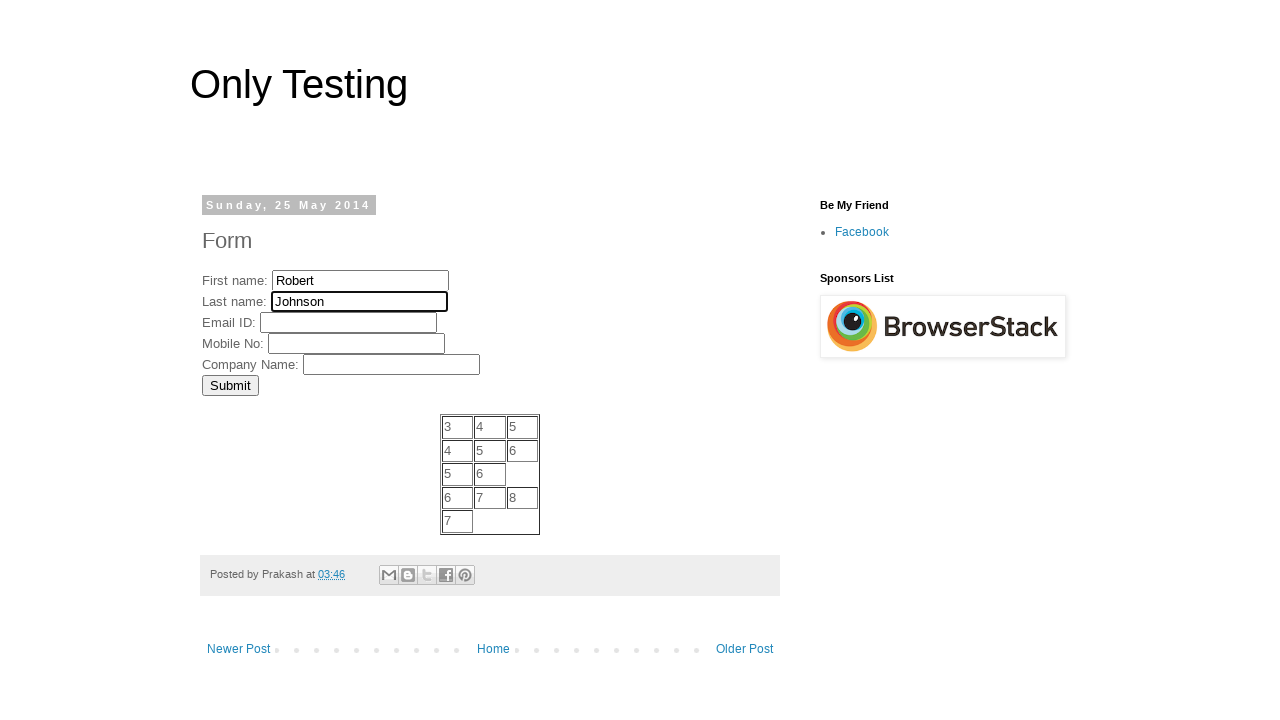

Filled email field with 'robert.johnson@example.com' on input[name='EmailID']
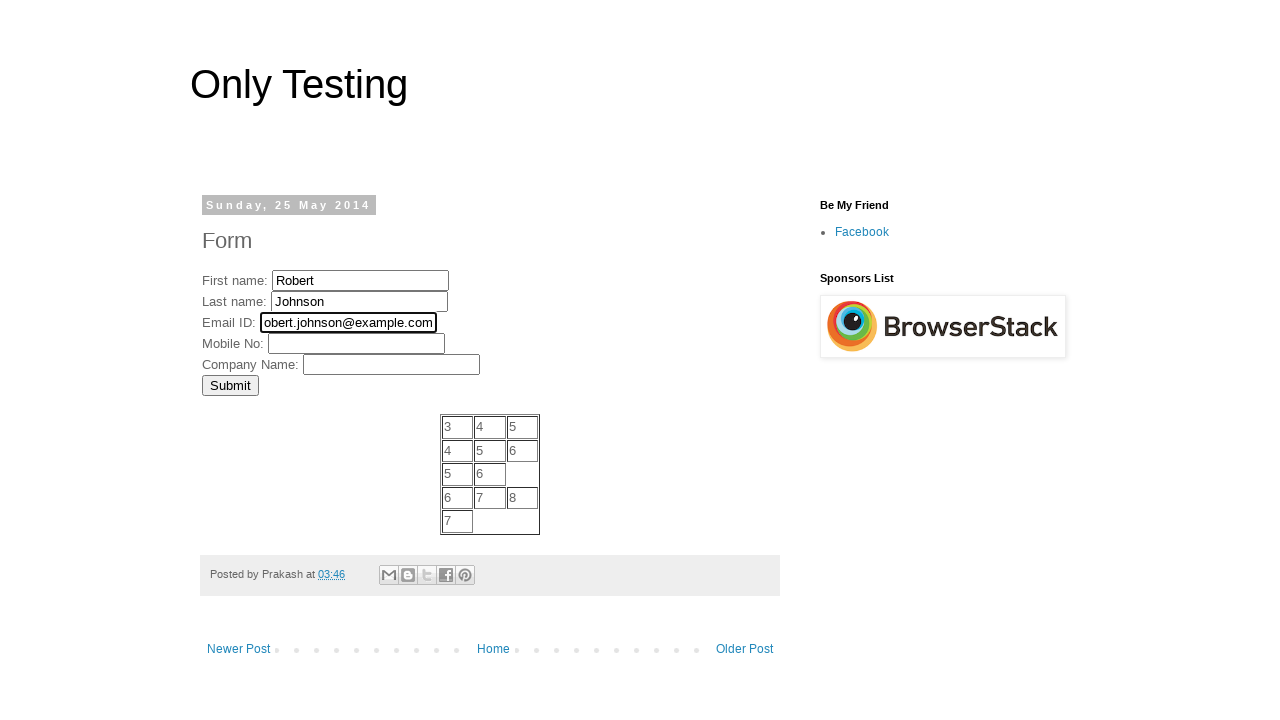

Filled mobile number field with '5551234567' on input[name='MobNo']
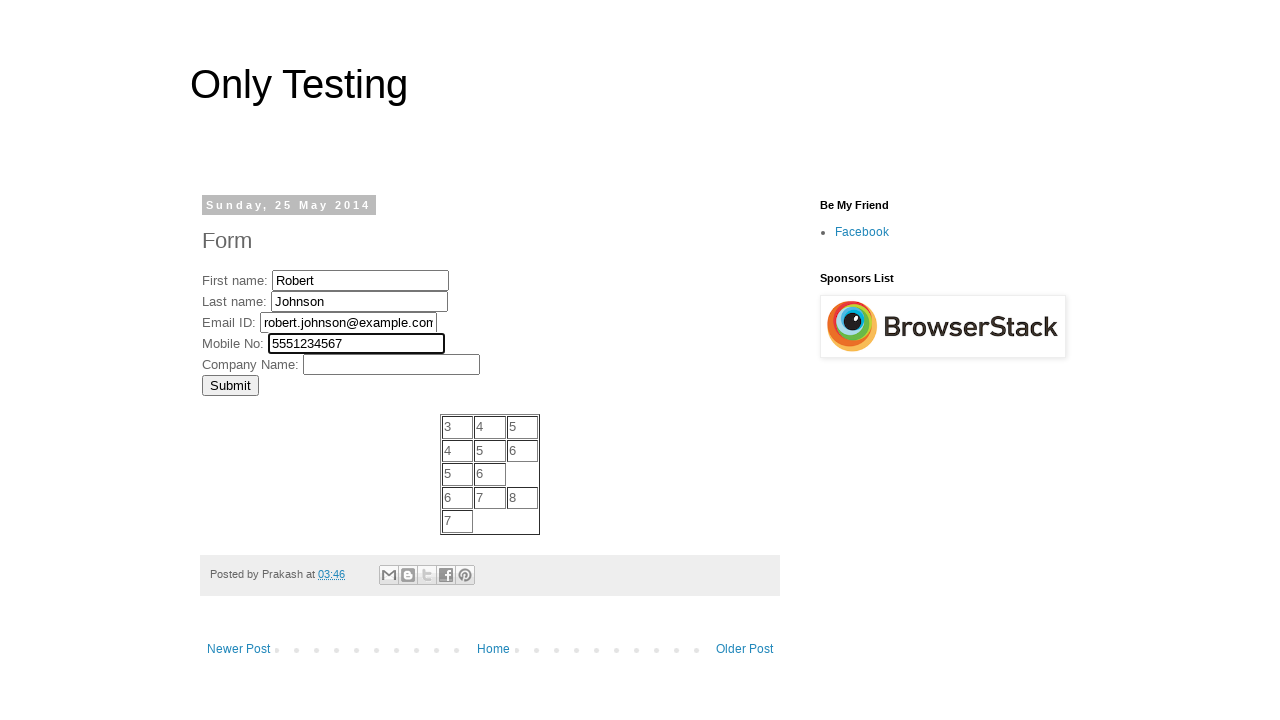

Filled company name field with 'Acme Corporation' on input[name='Company']
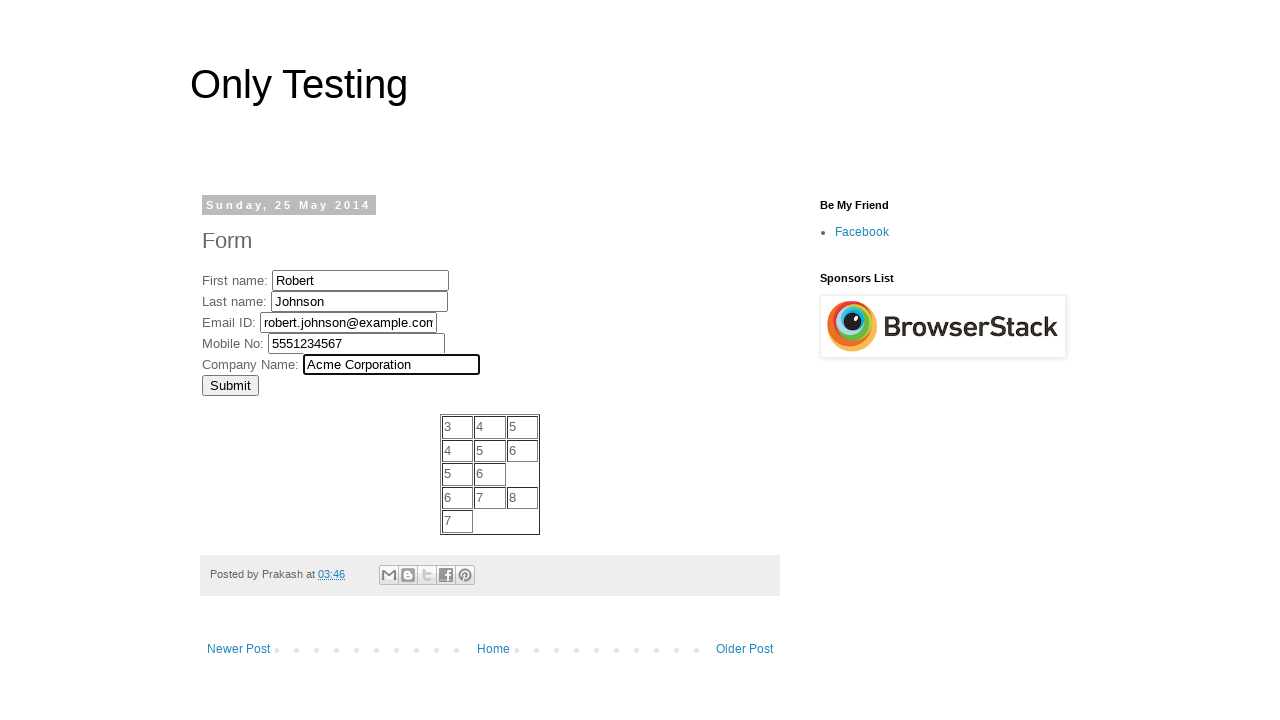

Submitted form by pressing Enter on company field on input[name='Company']
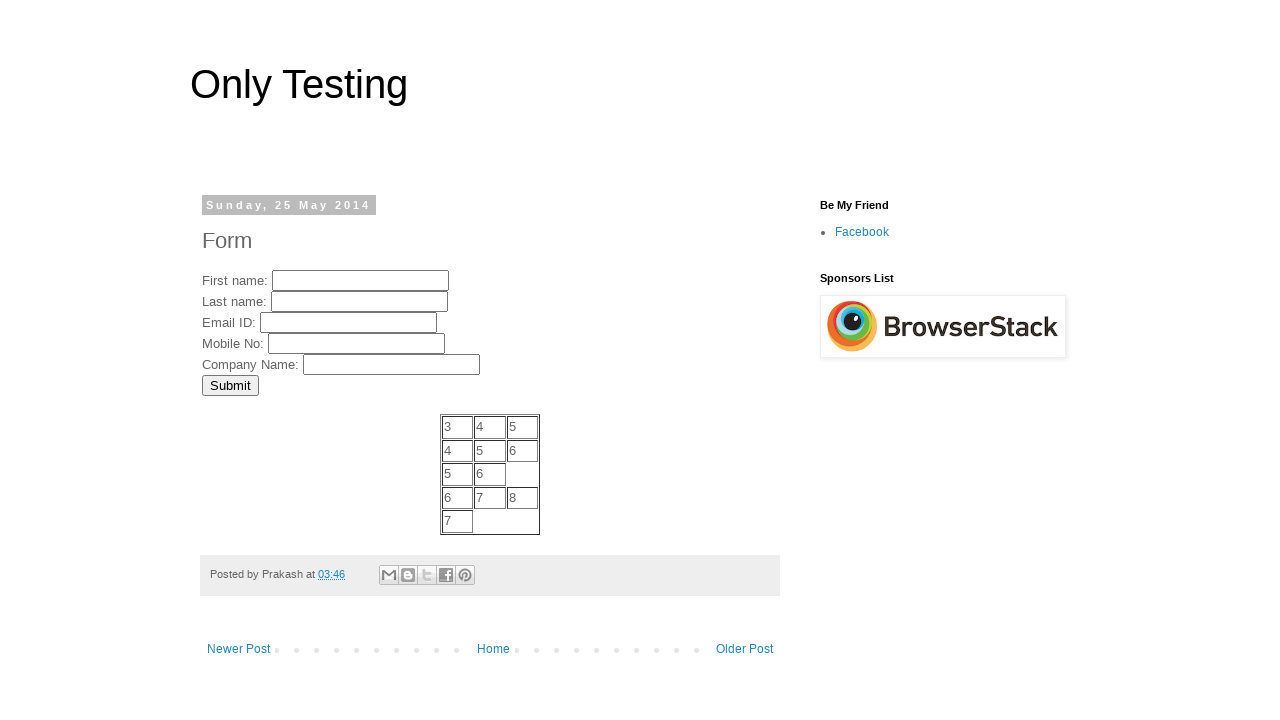

Set up alert dialog handler to accept alerts
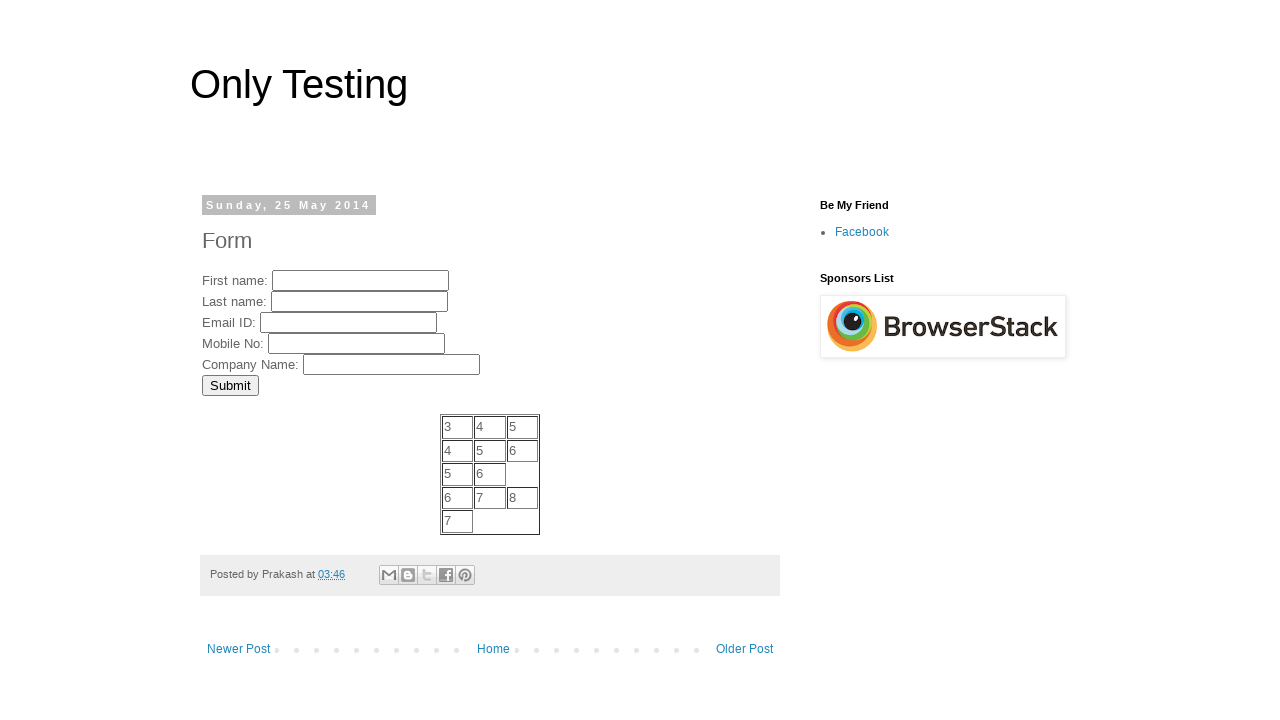

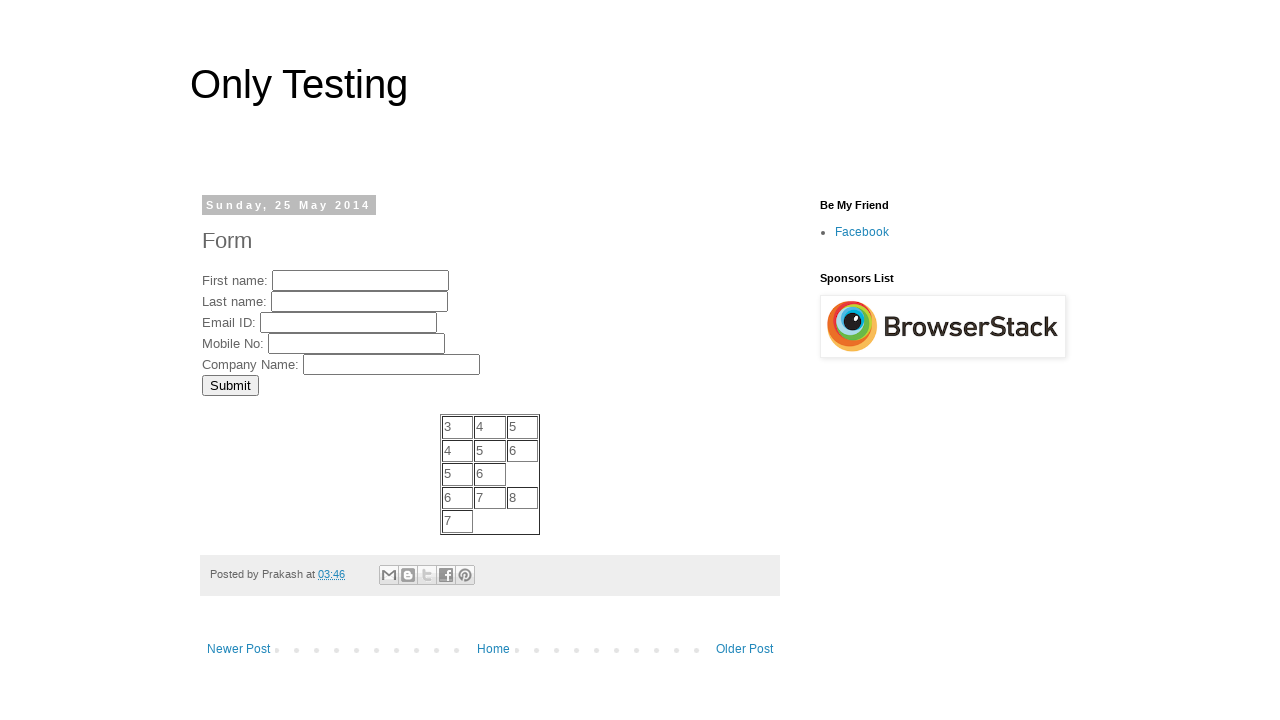